Navigates to a football statistics website and maximizes the browser window

Starting URL: https://www.adamchoi.co.uk/overs/detailed

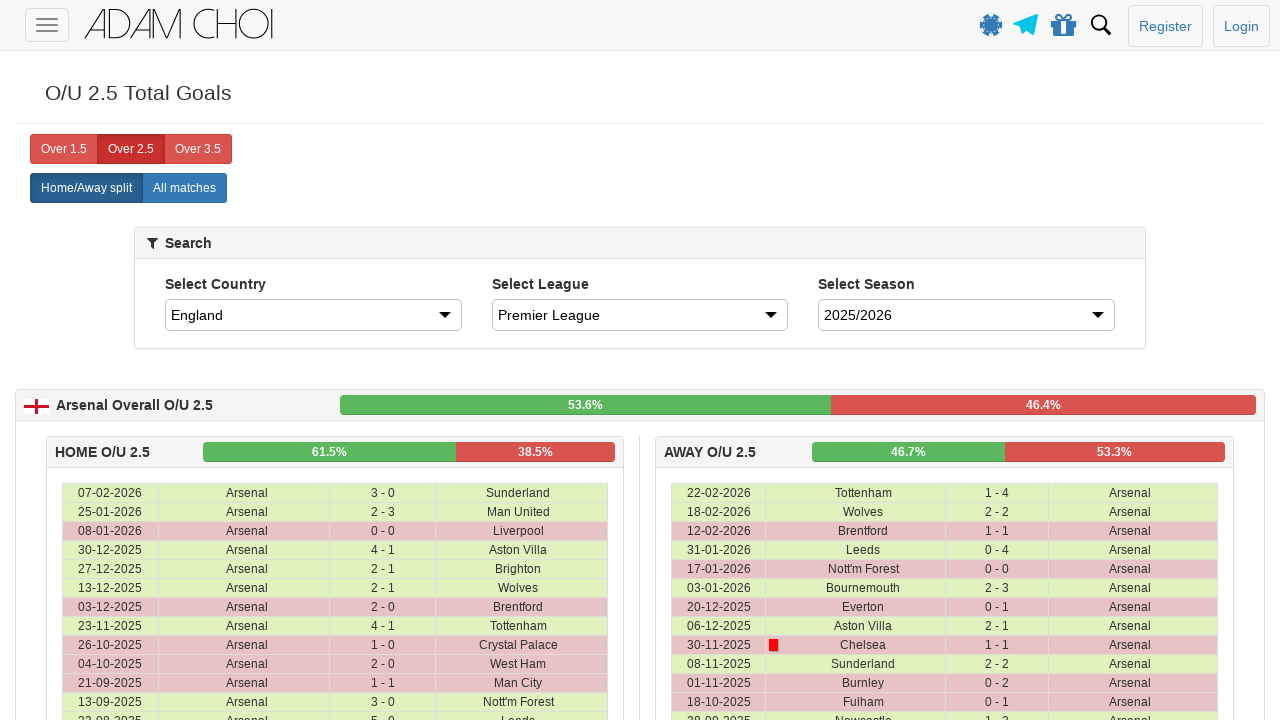

Waited for page to load completely (networkidle state)
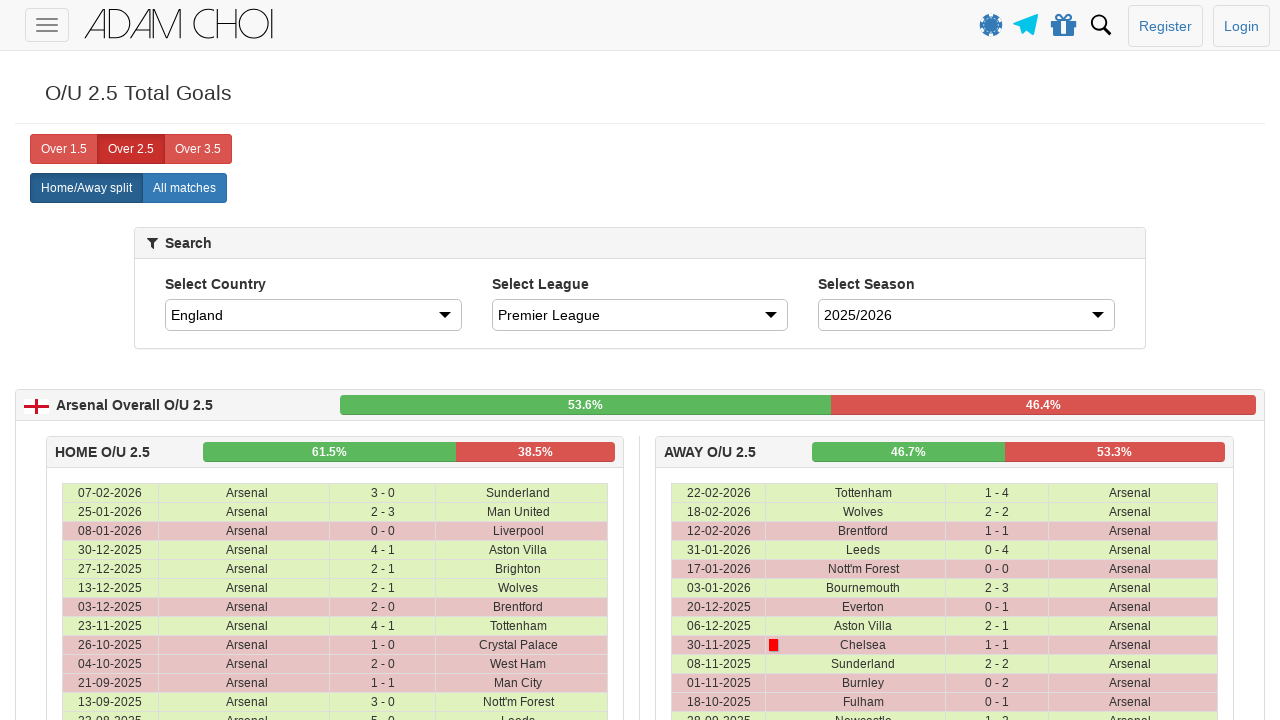

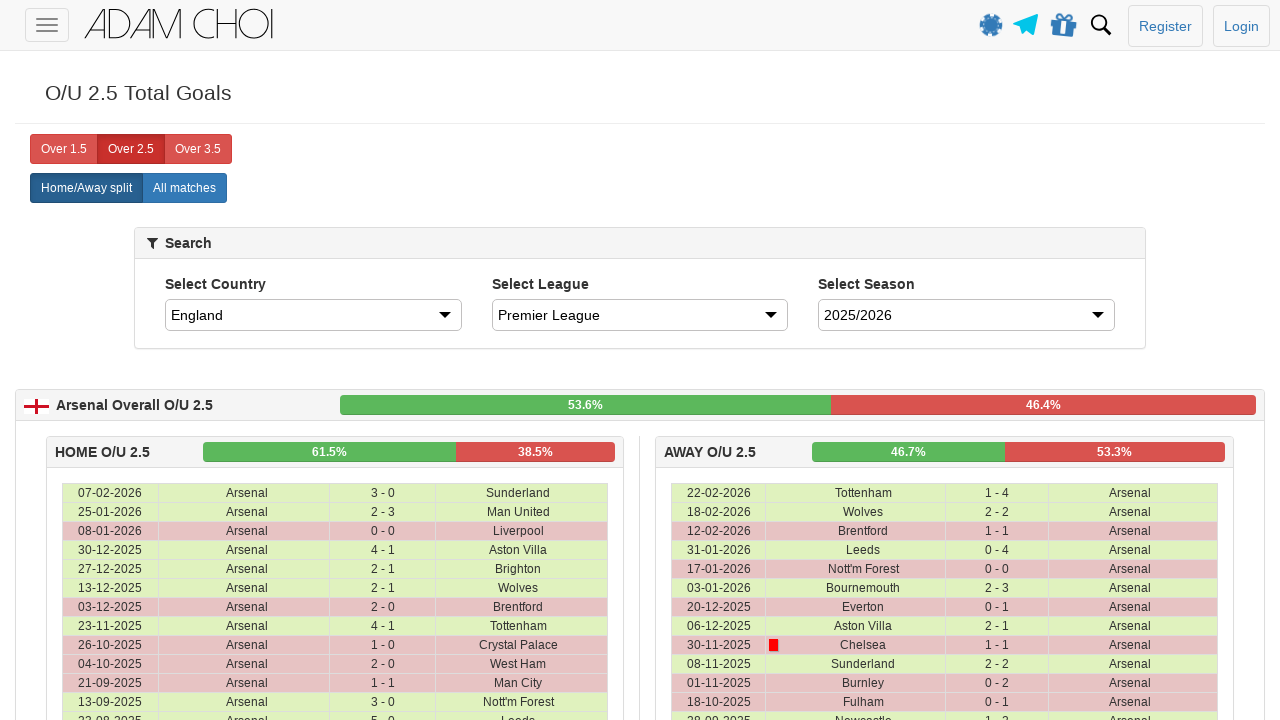